Tests a grocery shopping website by searching for products containing "ca", verifying product counts, adding items to cart dynamically based on product name, and validating the brand logo text

Starting URL: https://rahulshettyacademy.com/seleniumPractise/#/

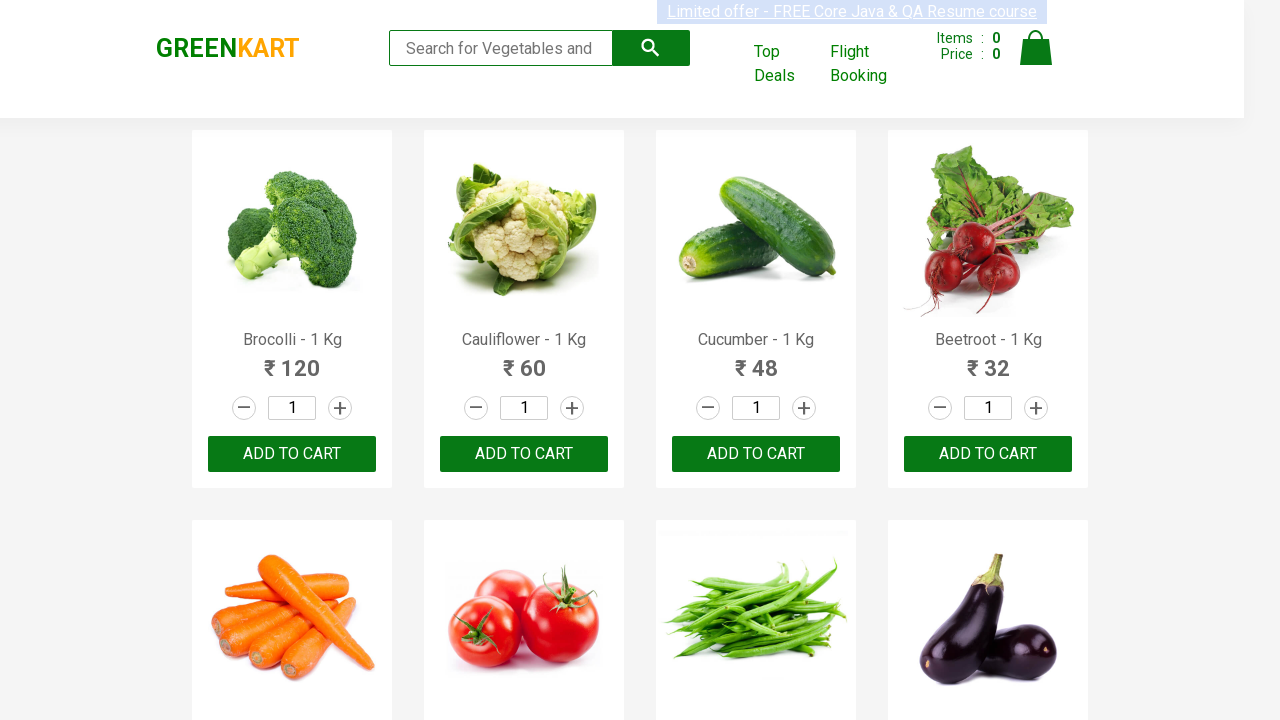

Filled search box with 'ca' on .search-keyword
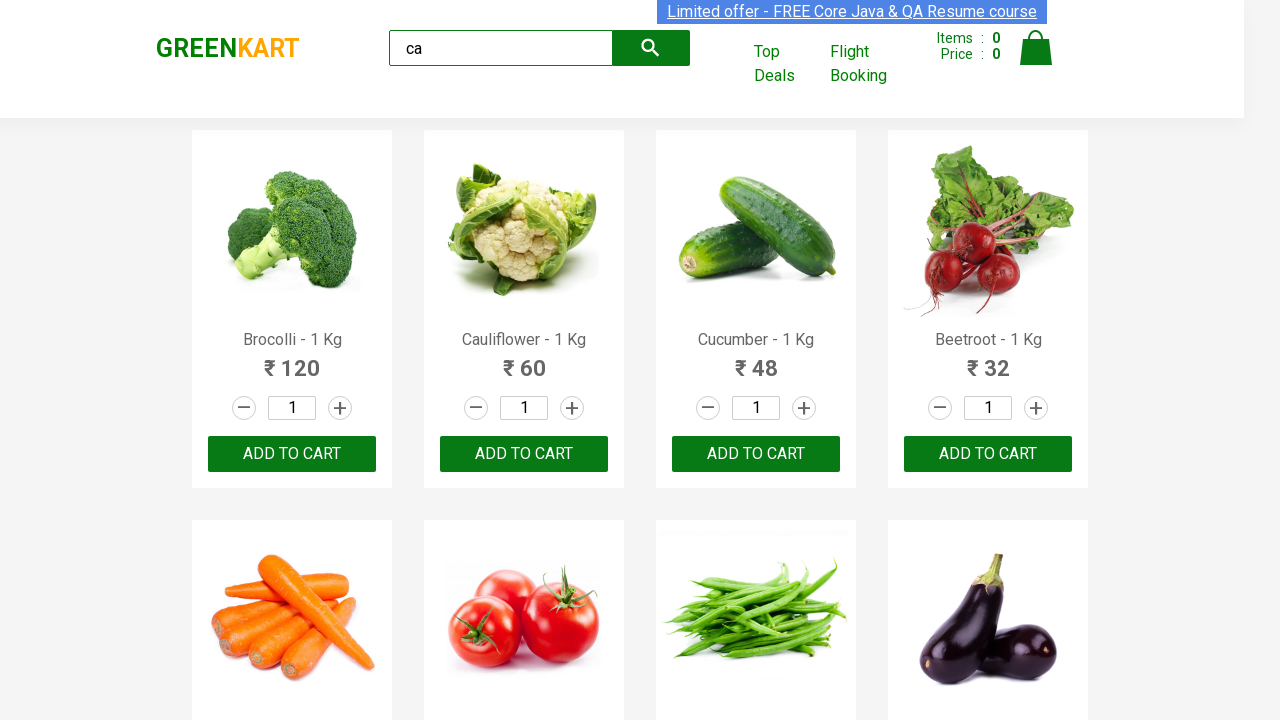

Waited 3 seconds for products to load
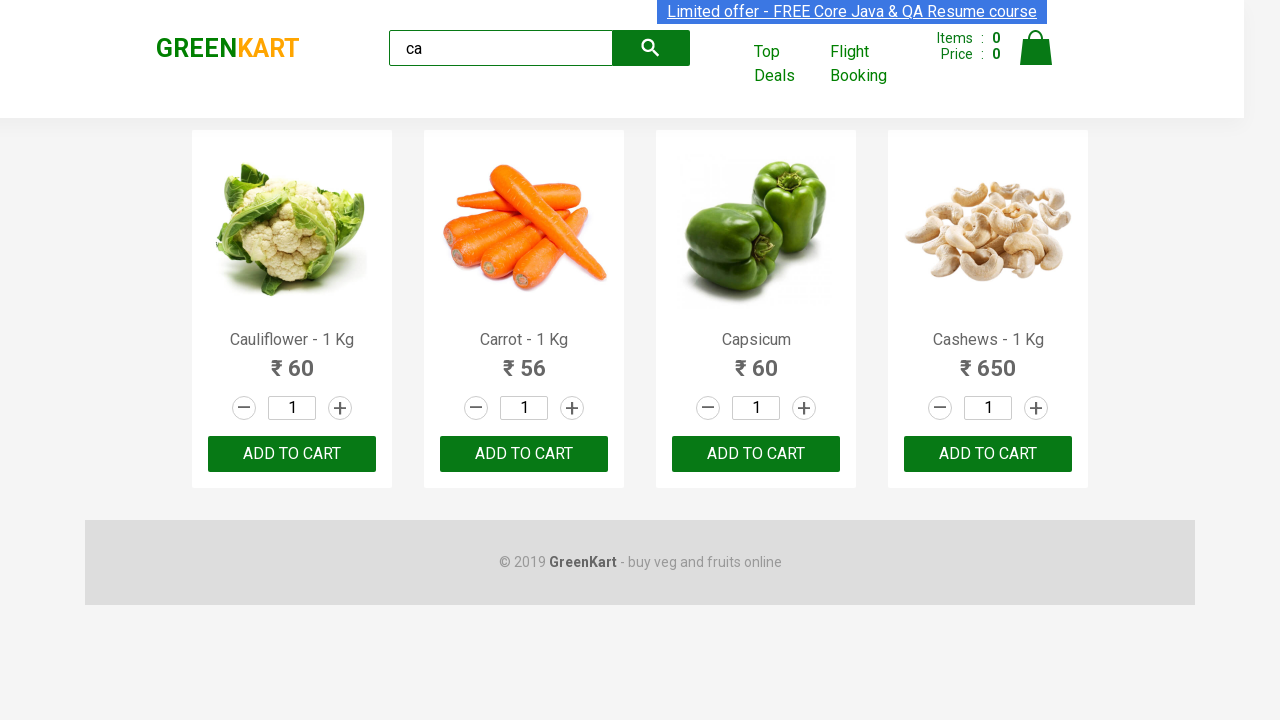

Product elements loaded
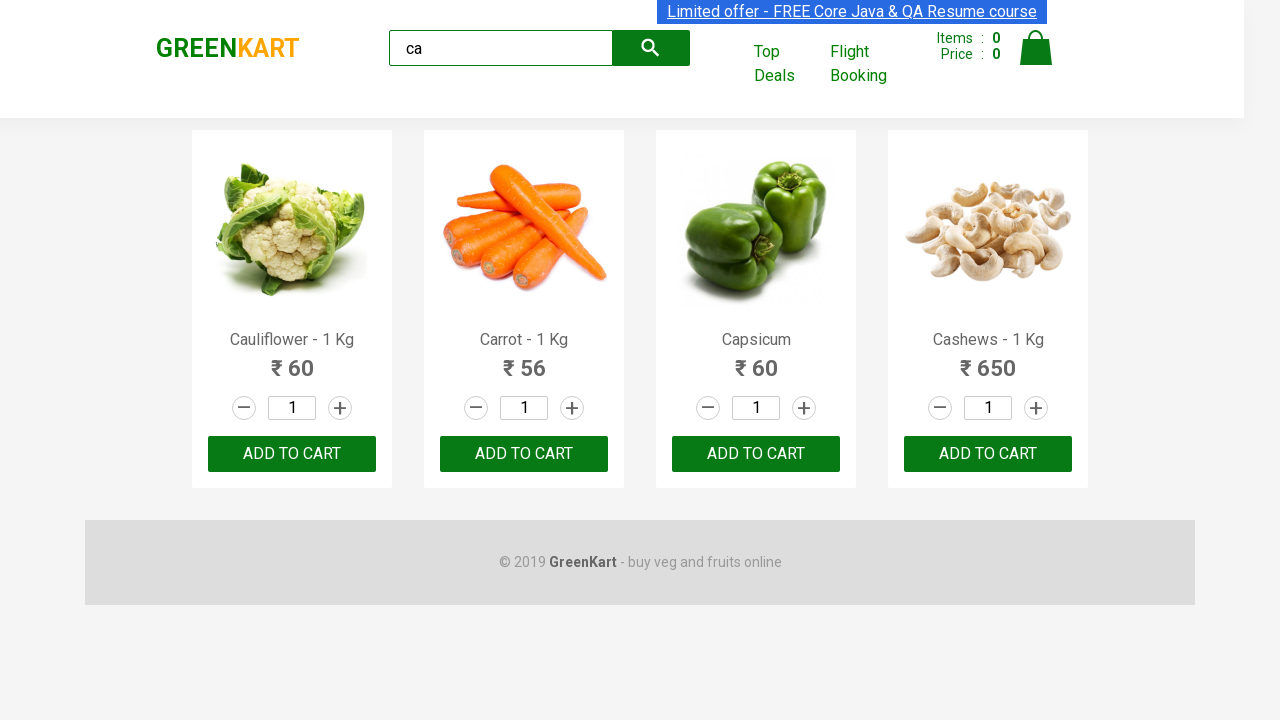

Verified 4 products are displayed
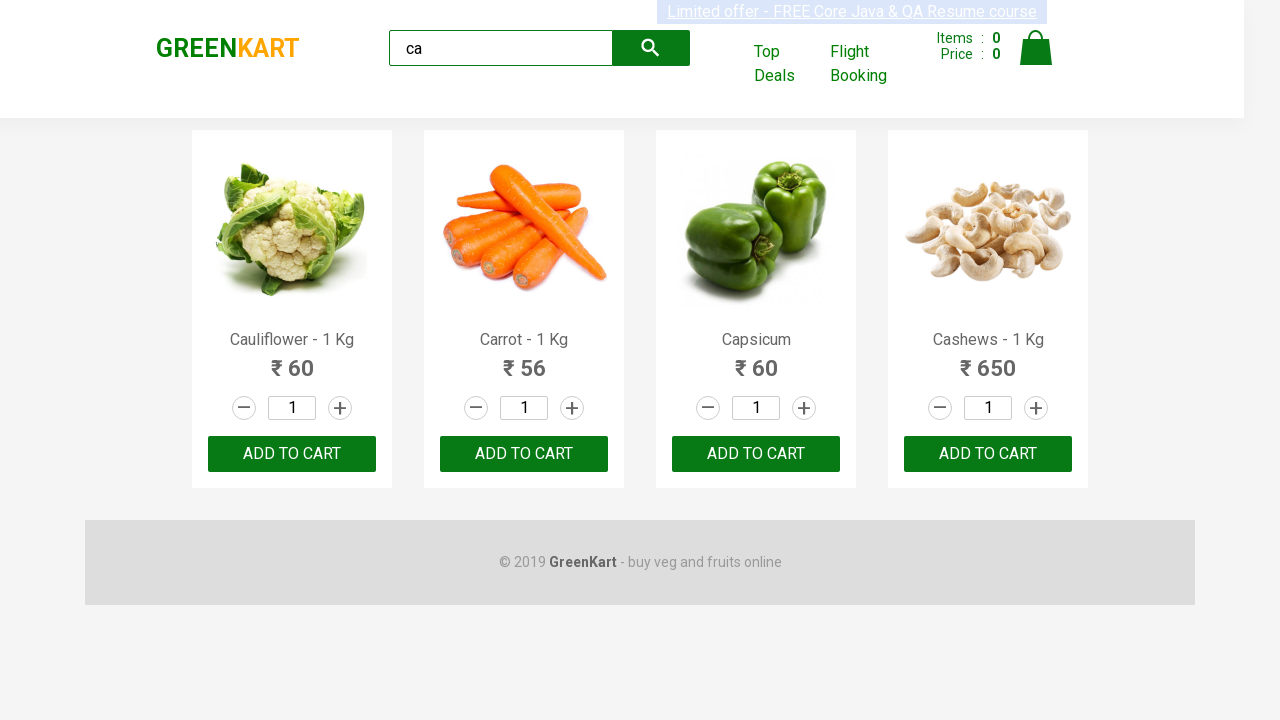

Clicked ADD TO CART on third product at (756, 454) on .products .product >> nth=2 >> button >> internal:has-text="ADD TO CART"i
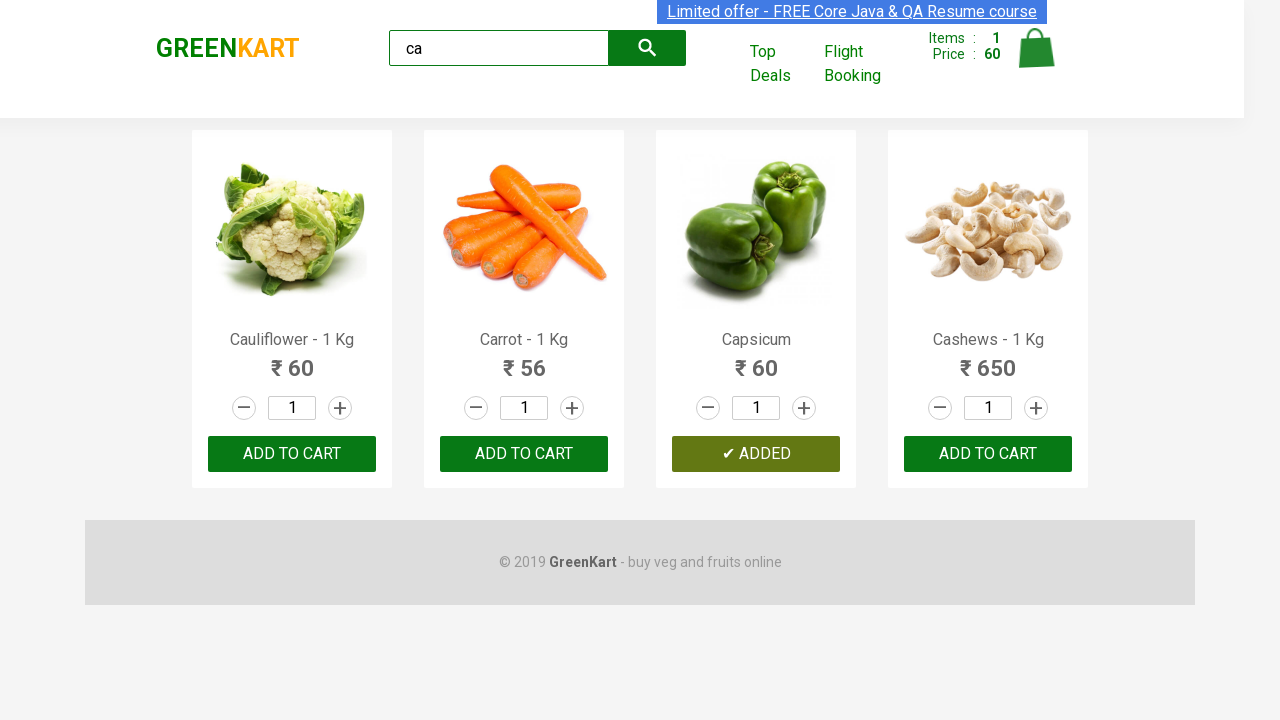

Clicked ADD TO CART on product containing 'Cash': Cashews - 1 Kg at (988, 454) on .products .product >> nth=3 >> button
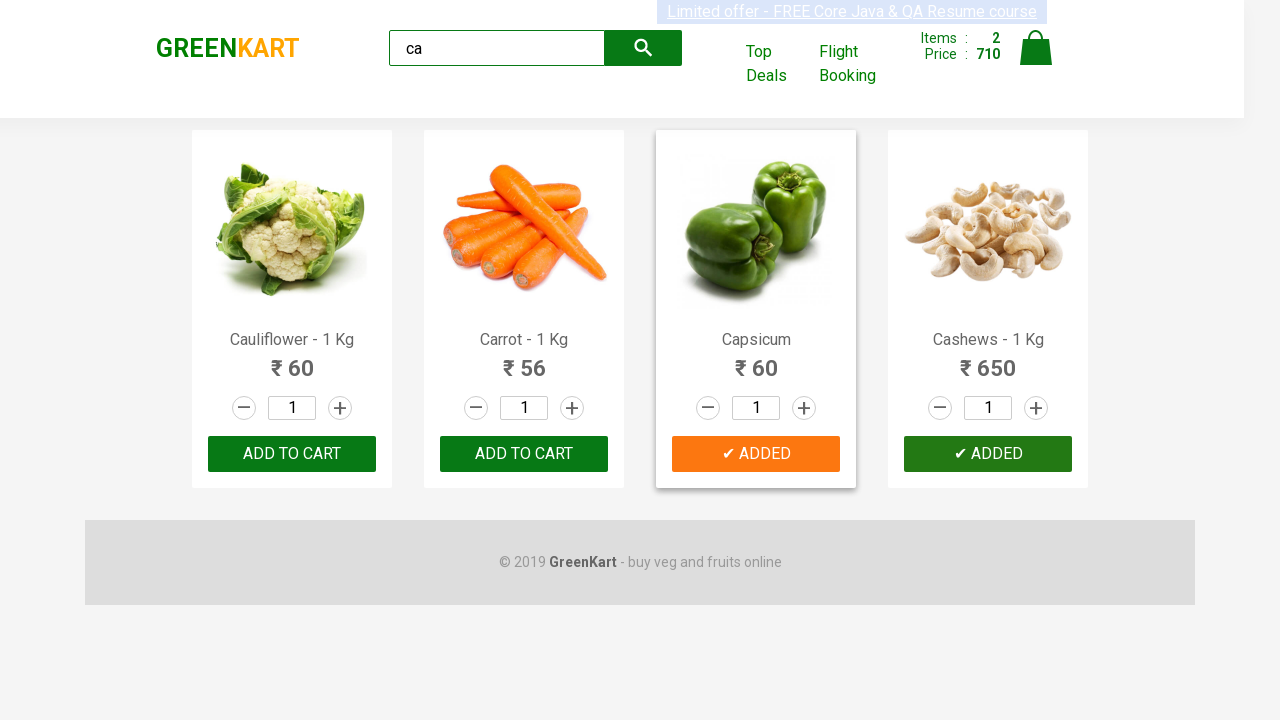

Verified brand logo text is 'GREENKART'
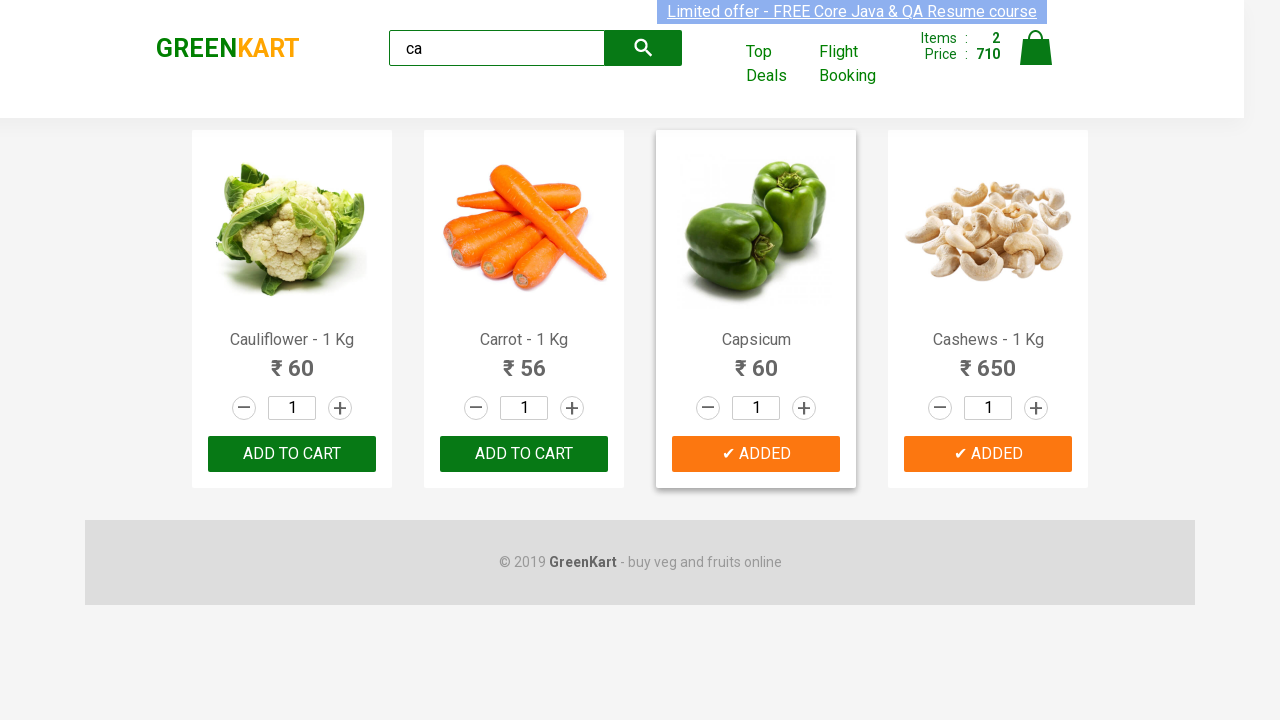

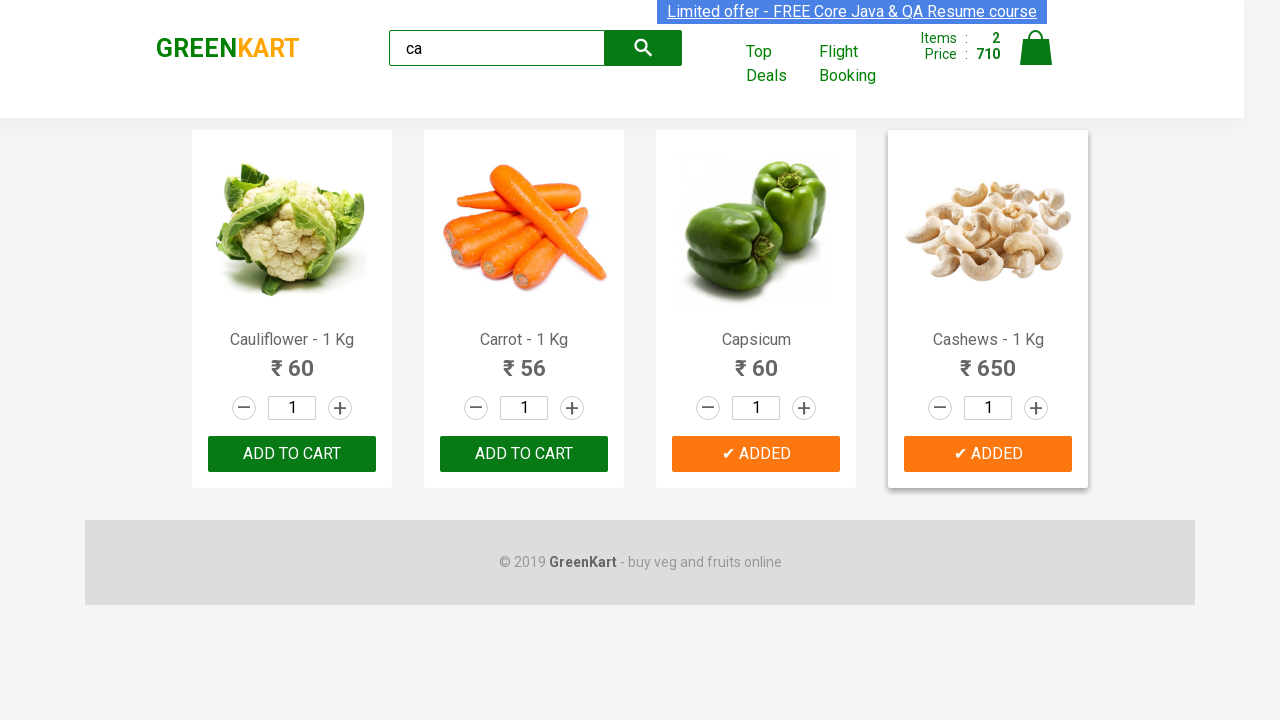